Navigates to the OrangeHRM login page and verifies that the company branding logo is displayed

Starting URL: https://opensource-demo.orangehrmlive.com/web/index.php/auth/login

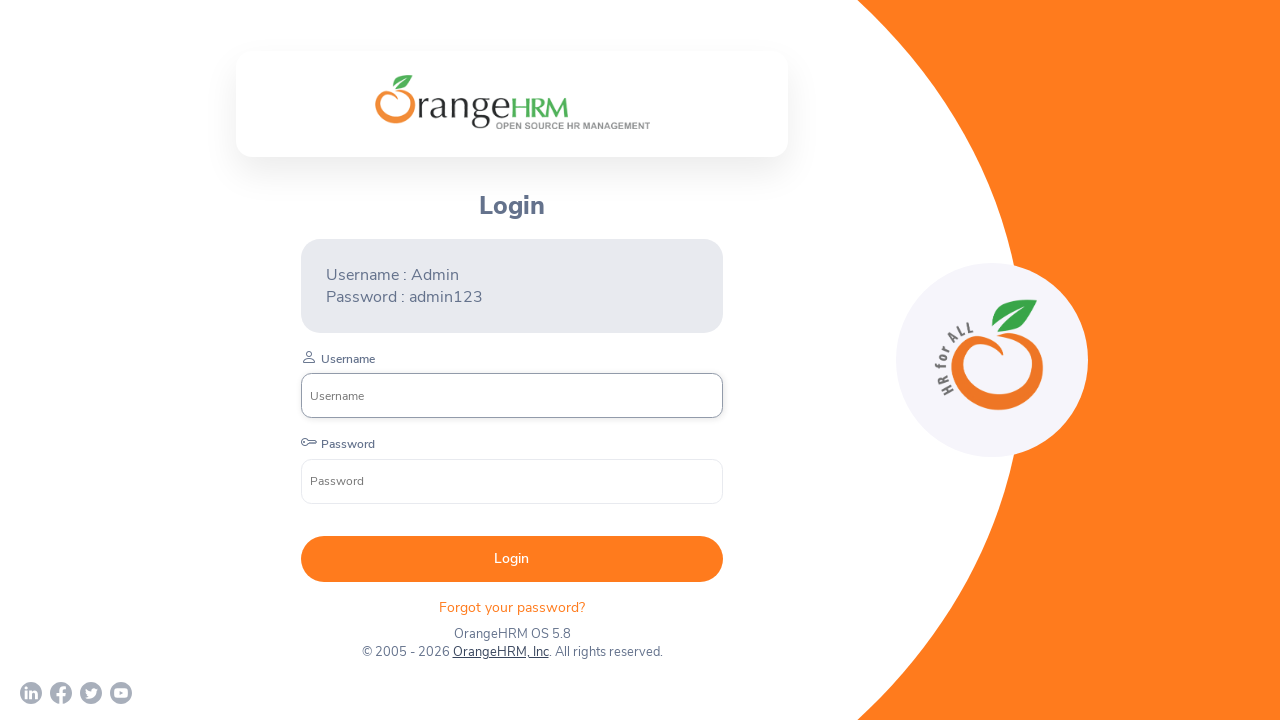

Located company branding logo element
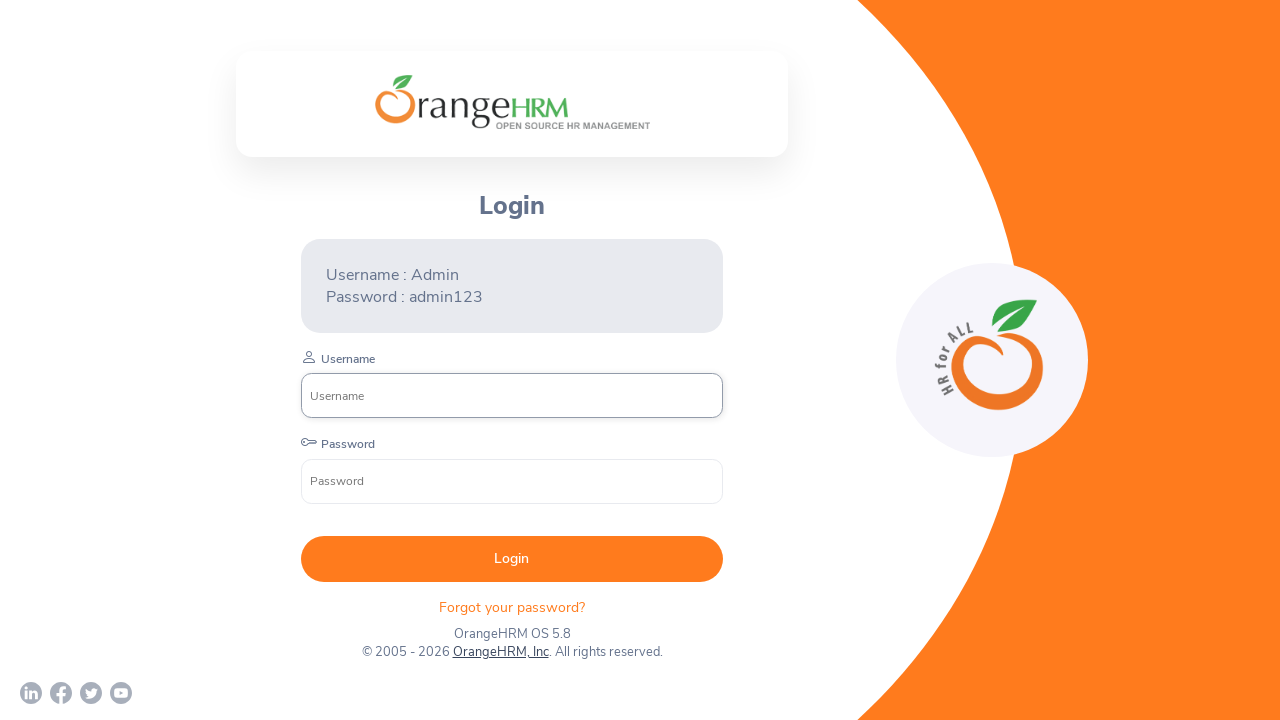

Company branding logo became visible
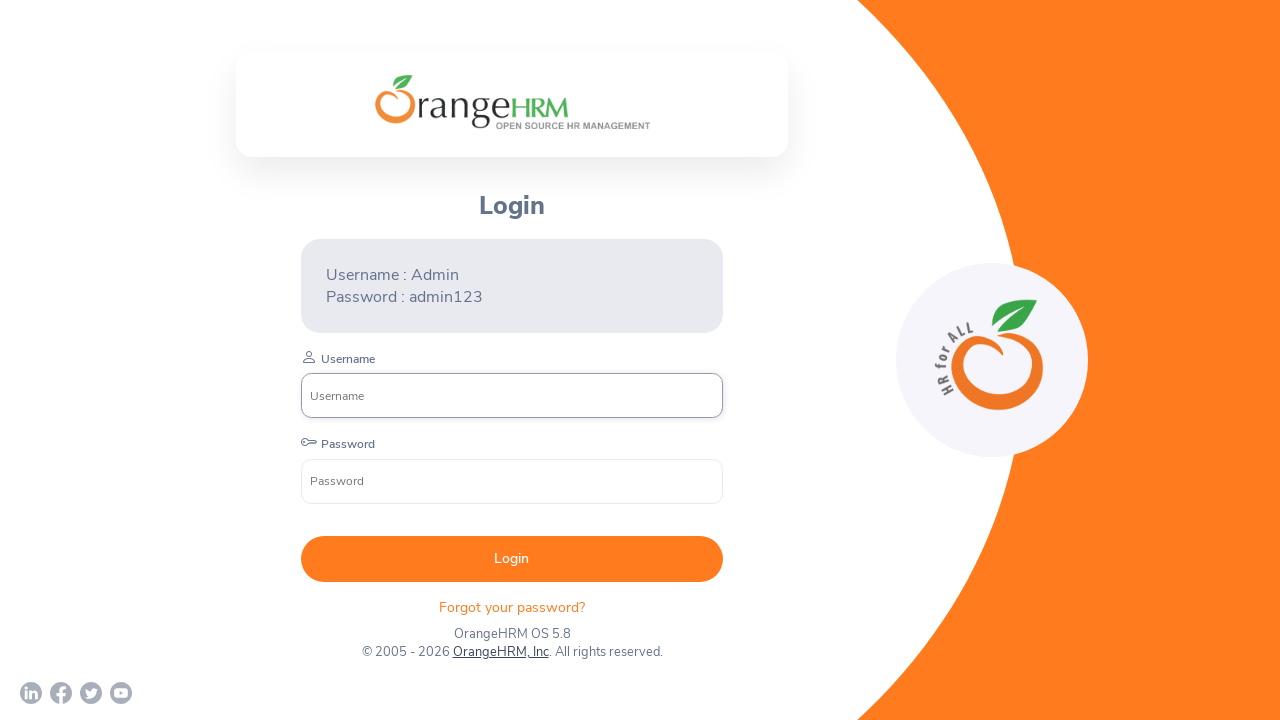

Verified company branding logo is visible
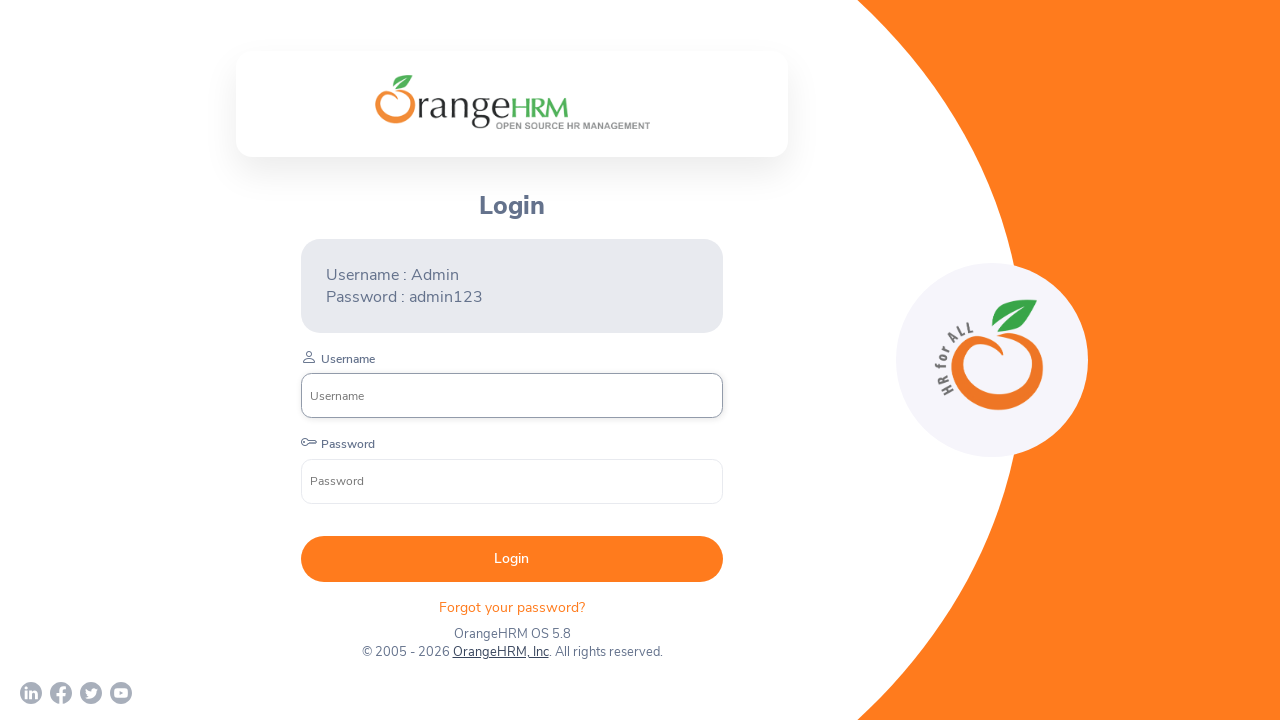

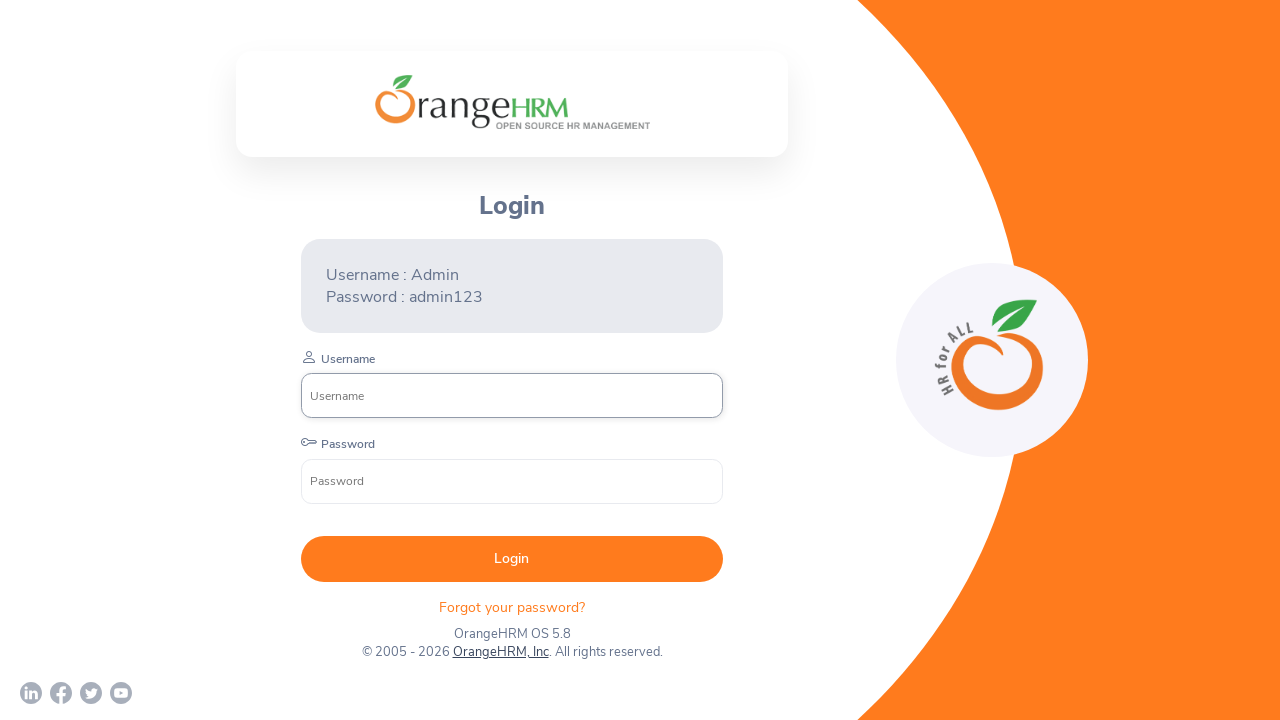